Tests login form validation by entering only a username without password, expecting an error message about password being required

Starting URL: https://www.saucedemo.com/

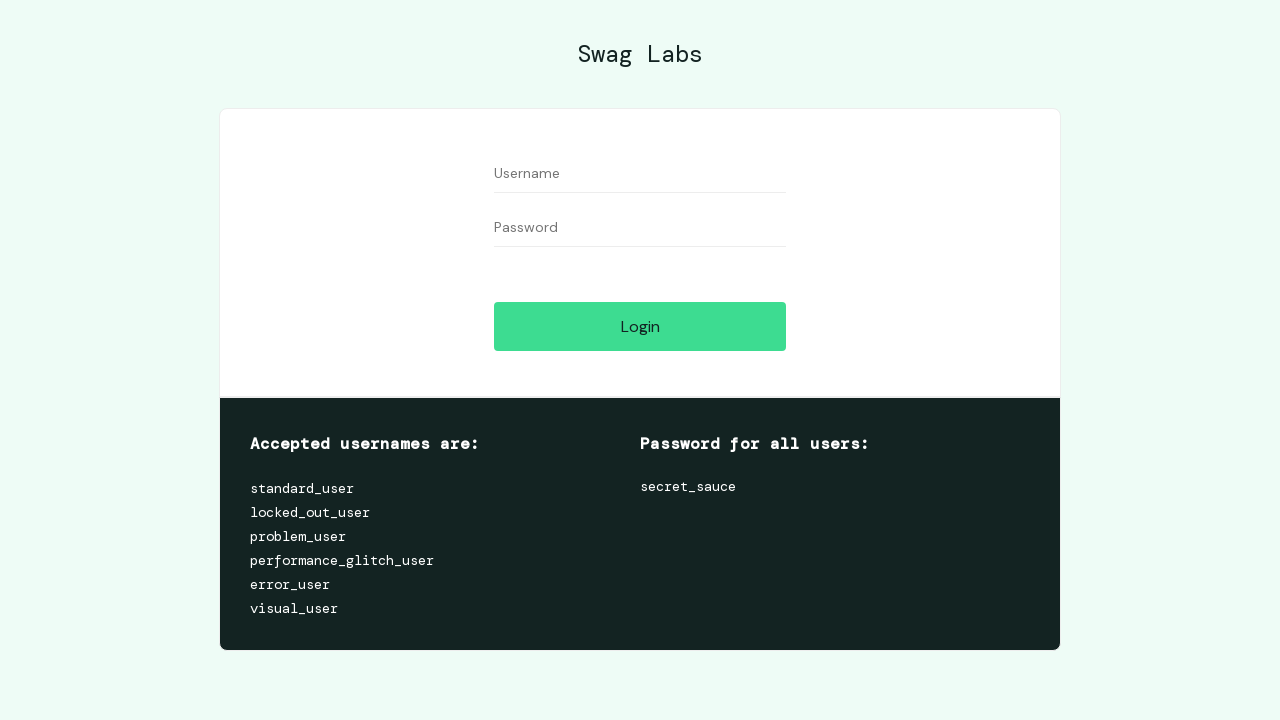

Waited for username field to load
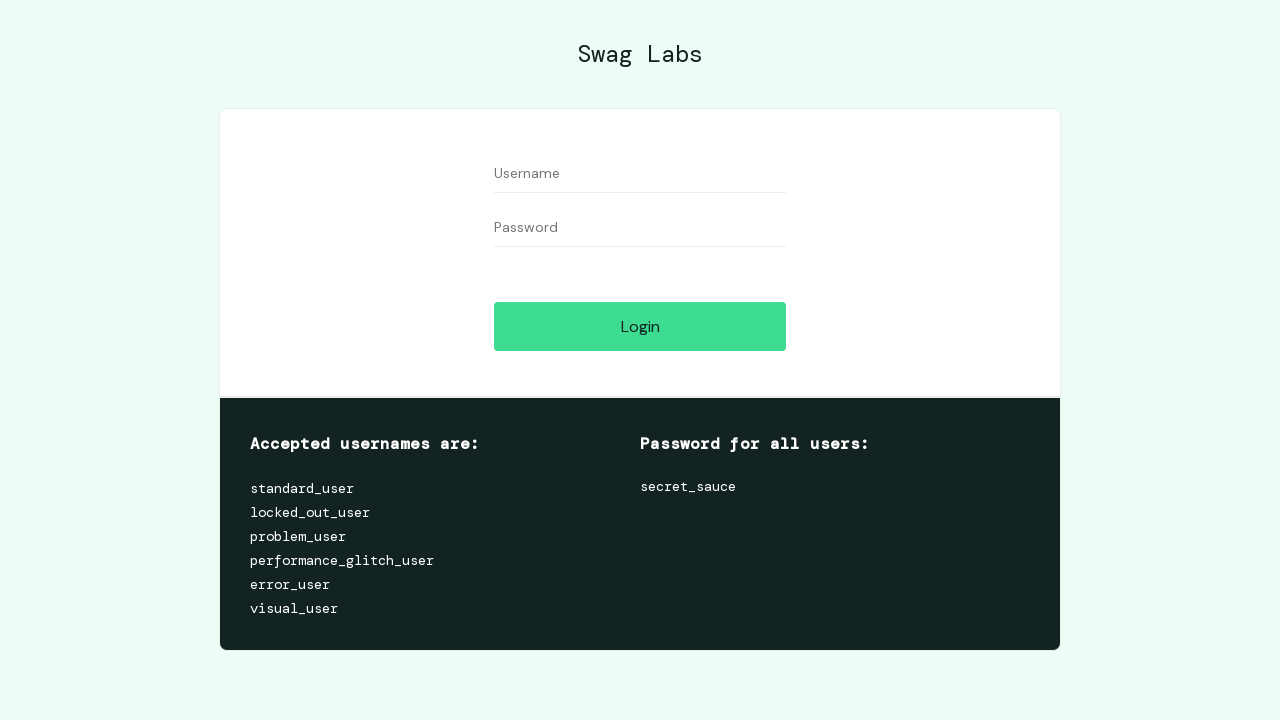

Filled username field with 'standard_user' on #user-name
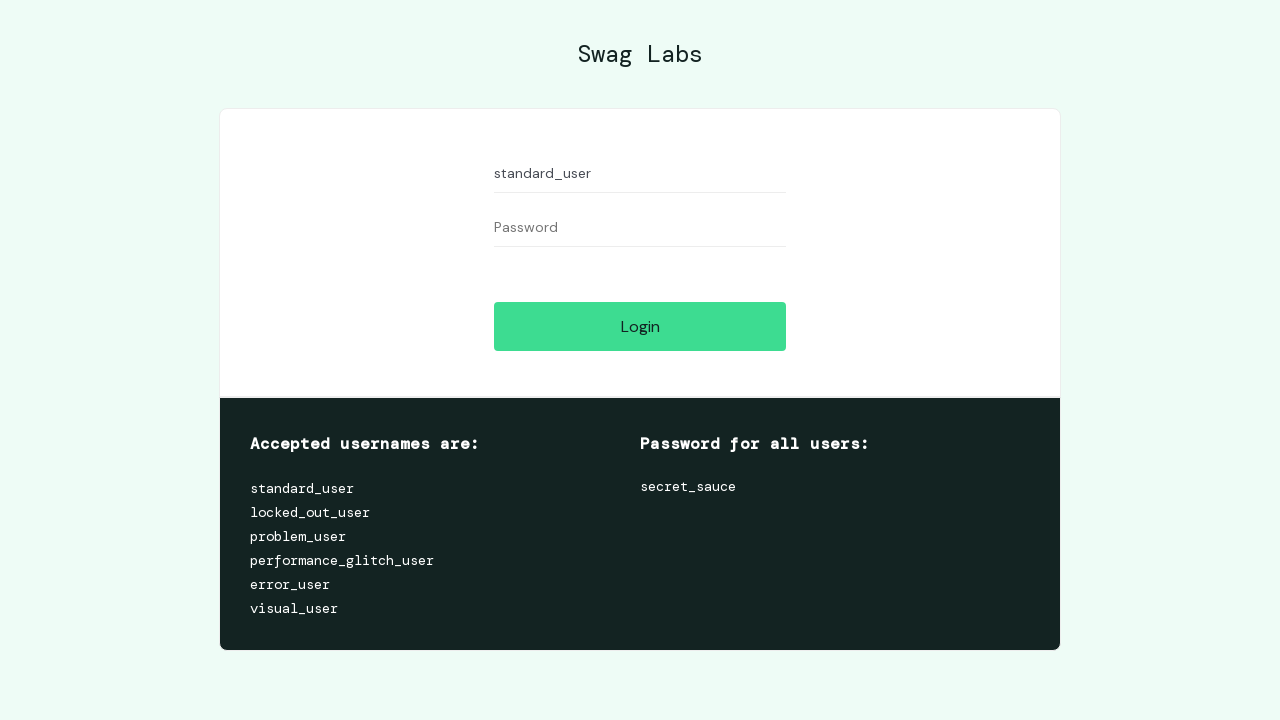

Clicked login button without entering password at (640, 326) on #login-button
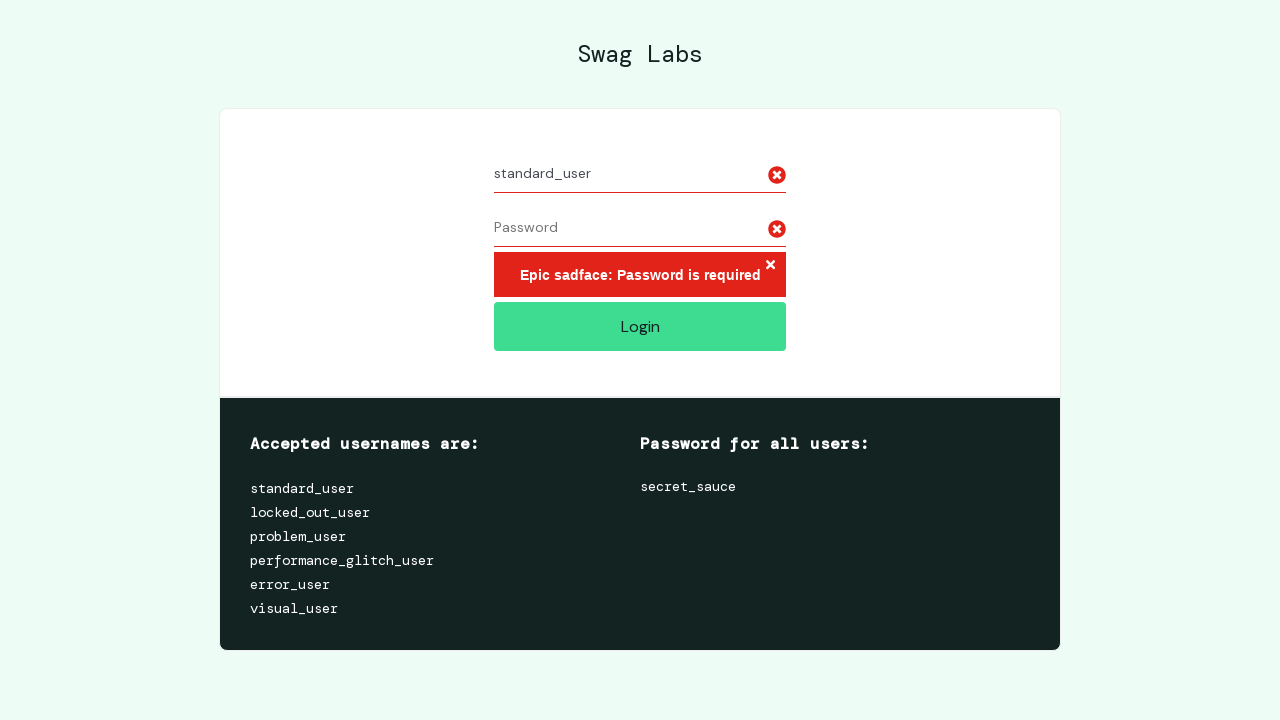

Password required error message appeared
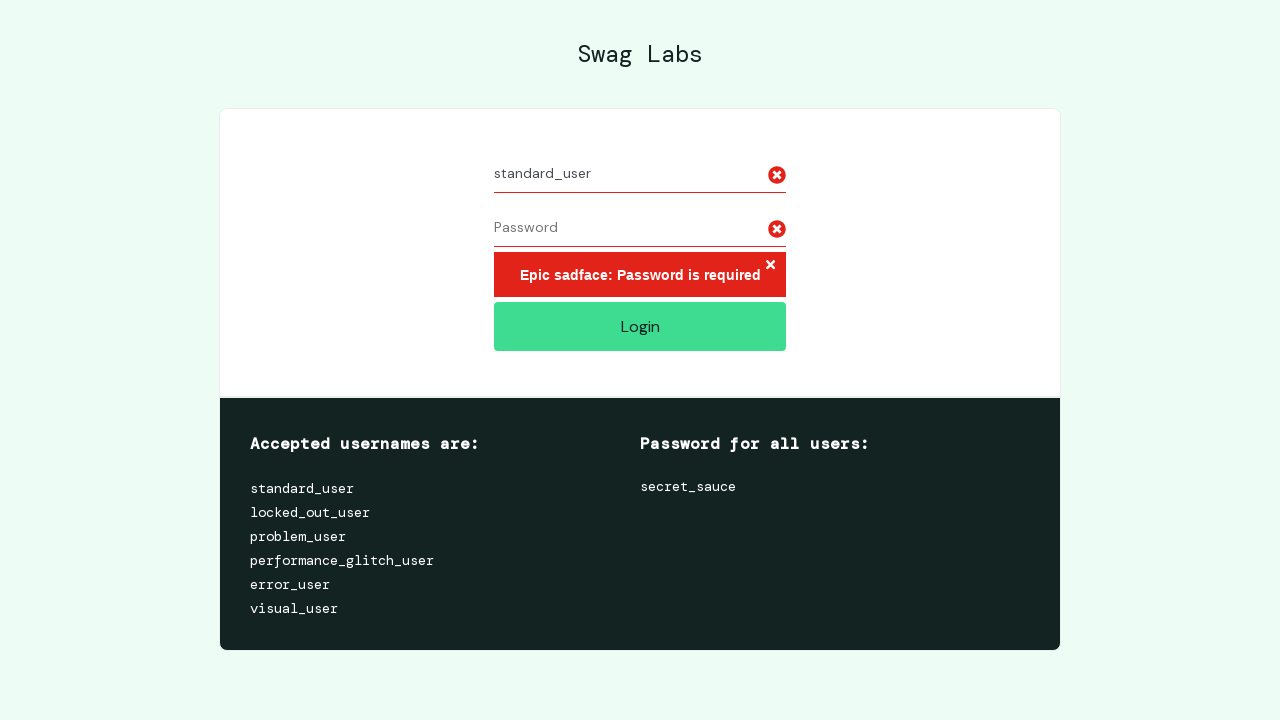

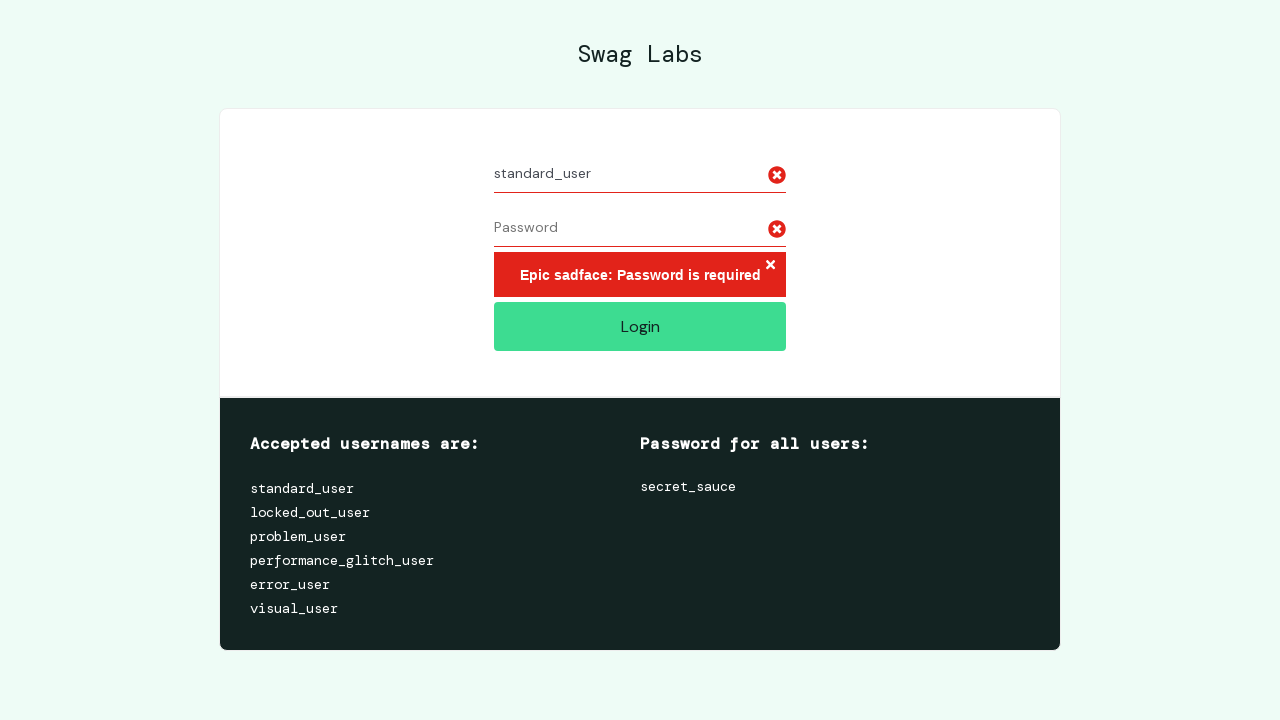